Tests link counting and multi-tab navigation by opening footer links in new tabs and switching between them

Starting URL: https://rahulshettyacademy.com/AutomationPractice/

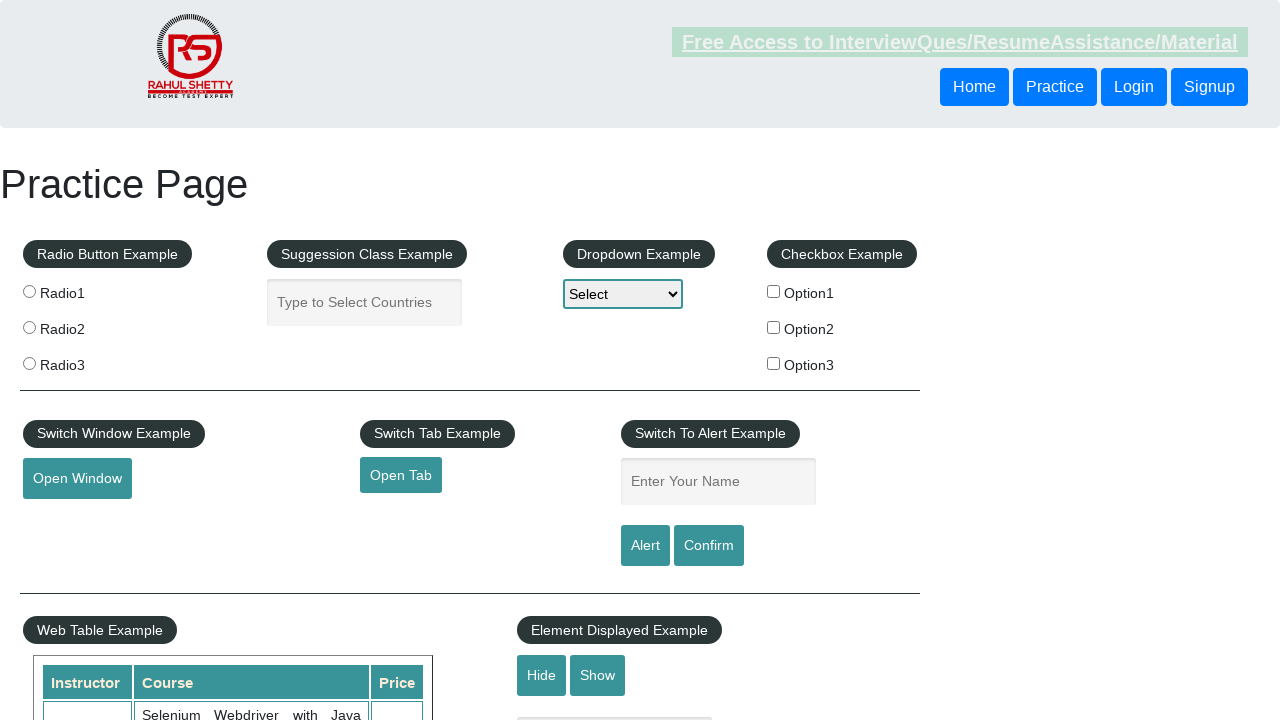

Counted total links on page: 27
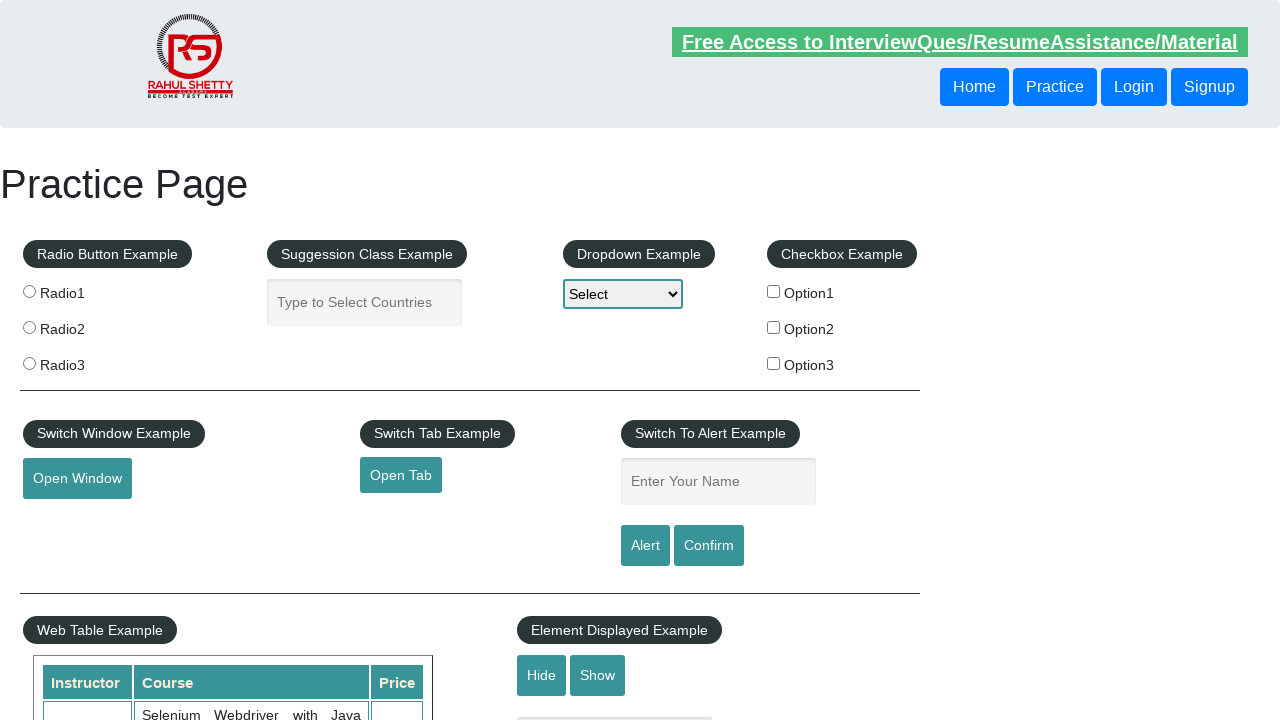

Counted links in footer section: 20
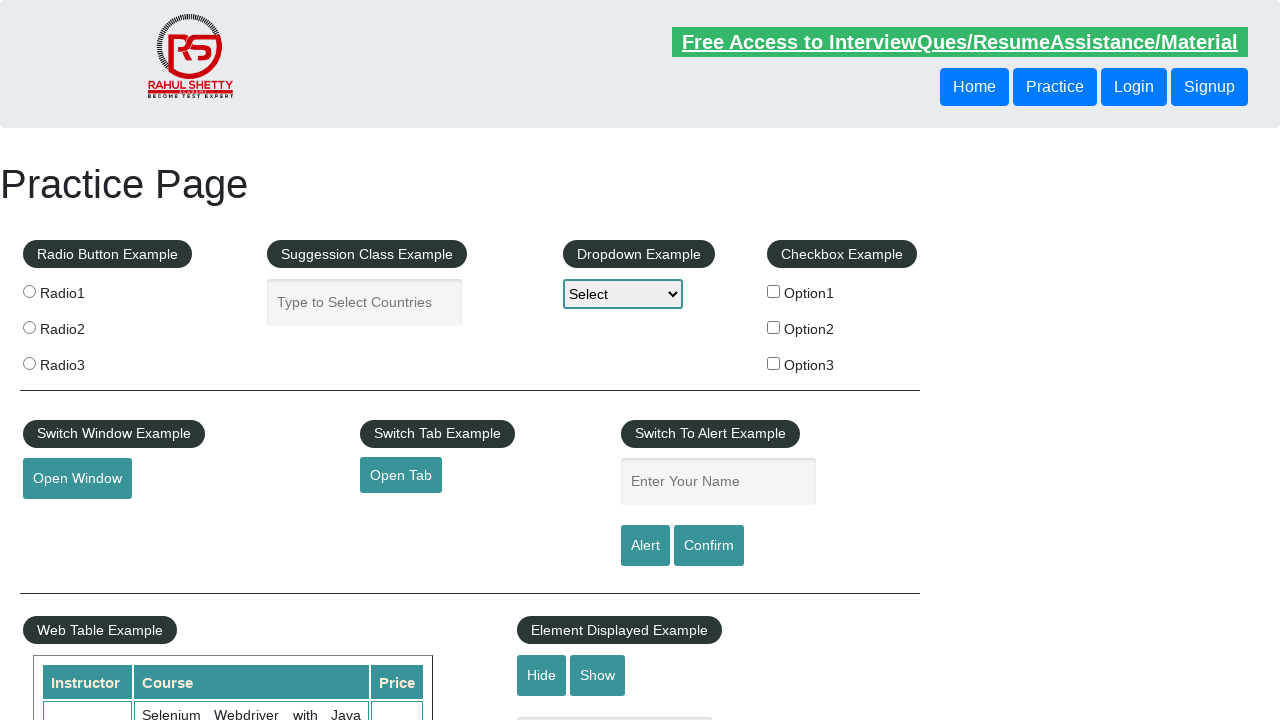

Counted links in first footer column: 5
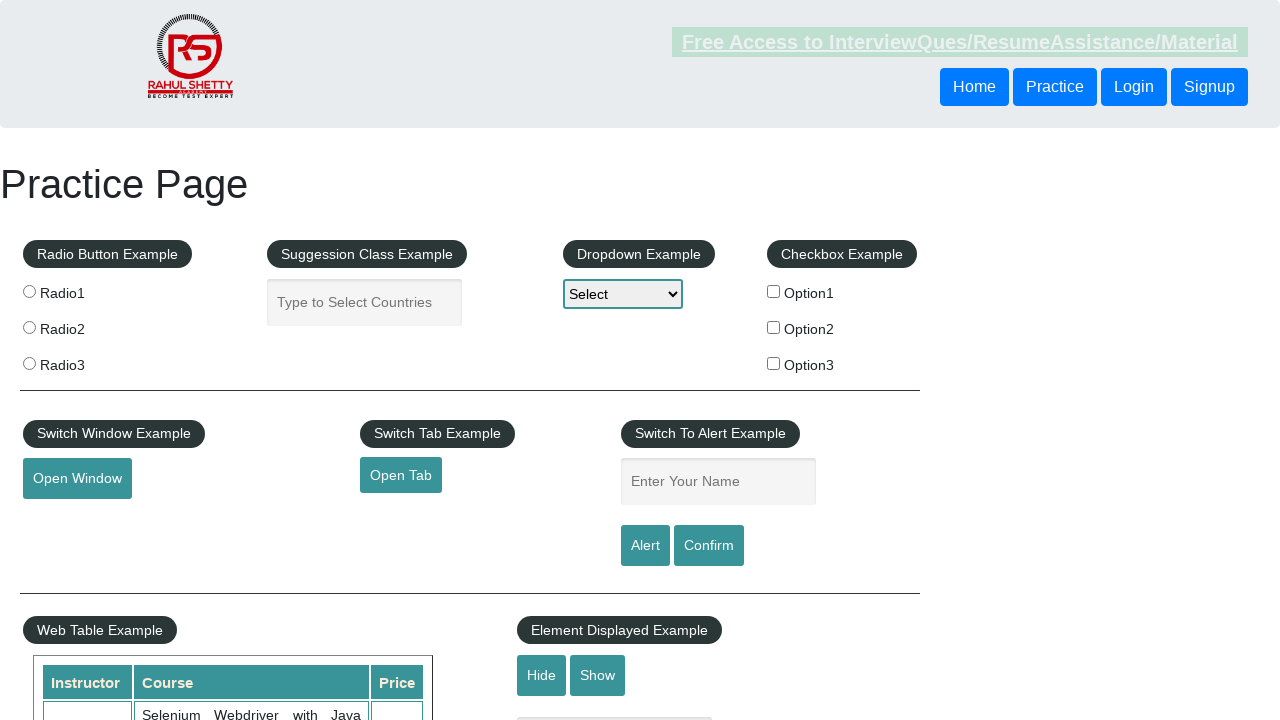

Opened footer link 1 in new tab using Ctrl+Click at (68, 520) on xpath=//div[@id='gf-BIG']//table/tbody/tr/td[1]/ul//a >> nth=1
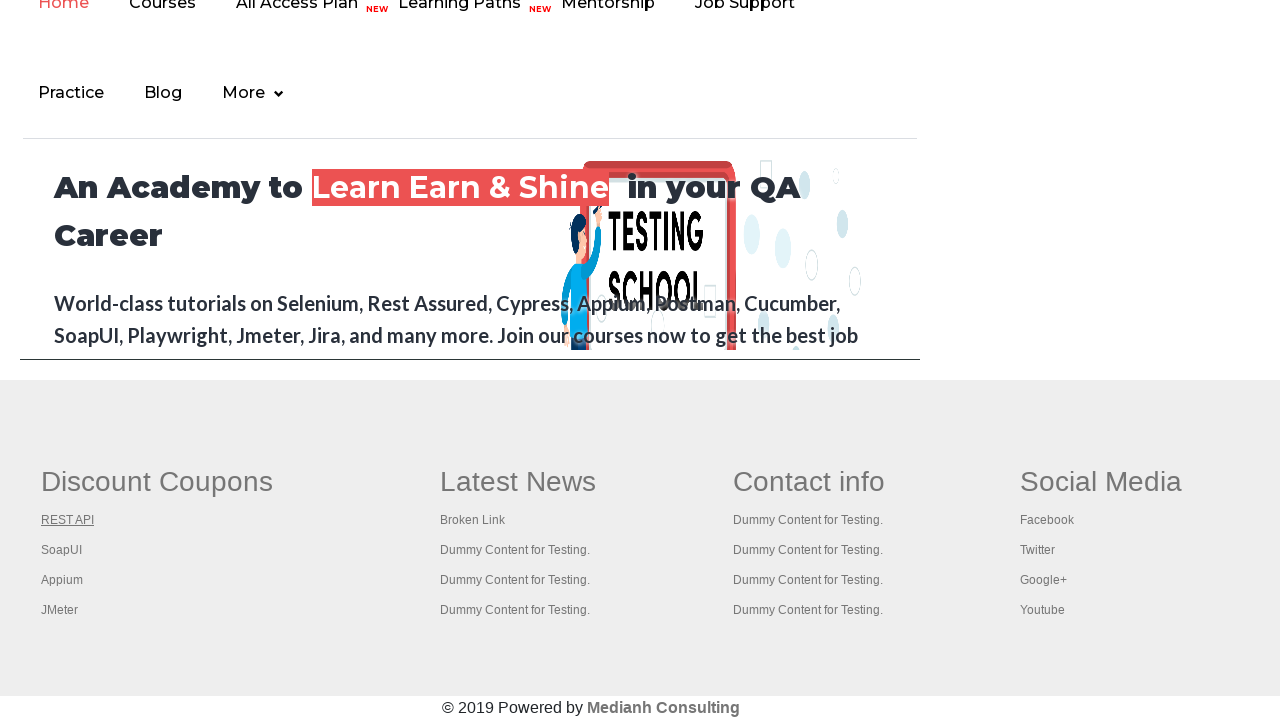

New tab opened, page 1 title: REST API Tutorial
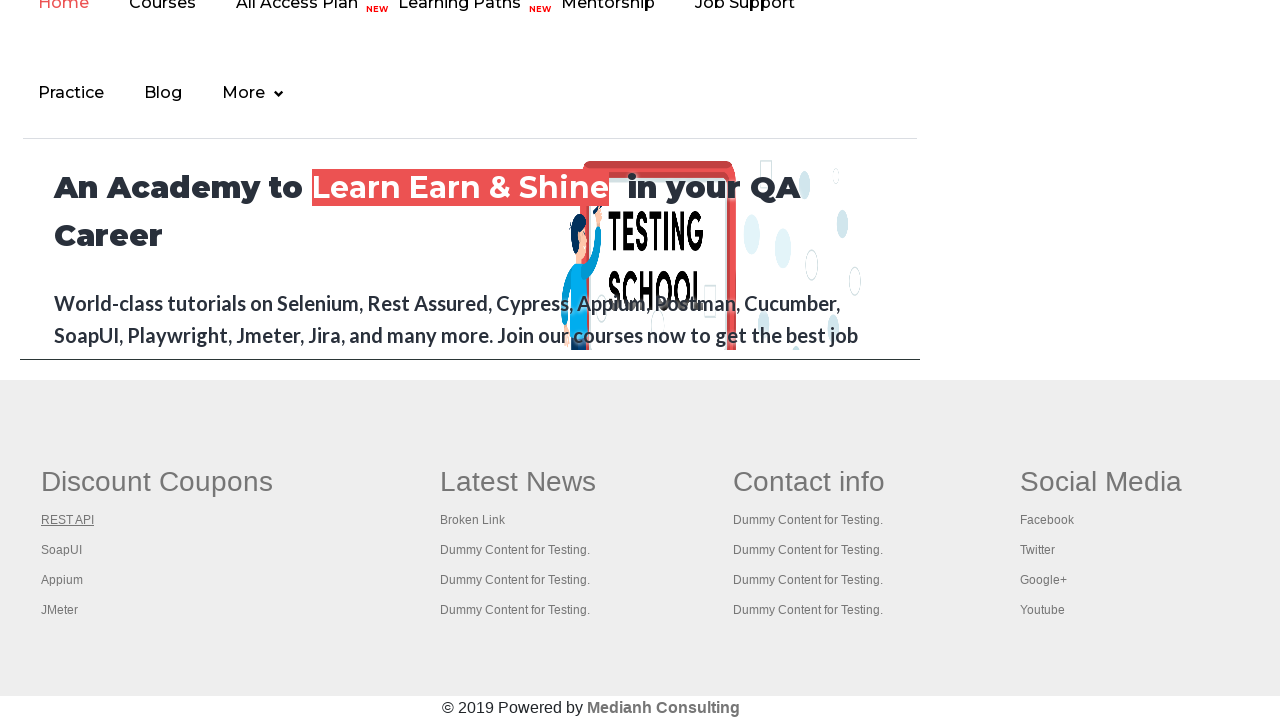

Opened footer link 2 in new tab using Ctrl+Click at (62, 550) on xpath=//div[@id='gf-BIG']//table/tbody/tr/td[1]/ul//a >> nth=2
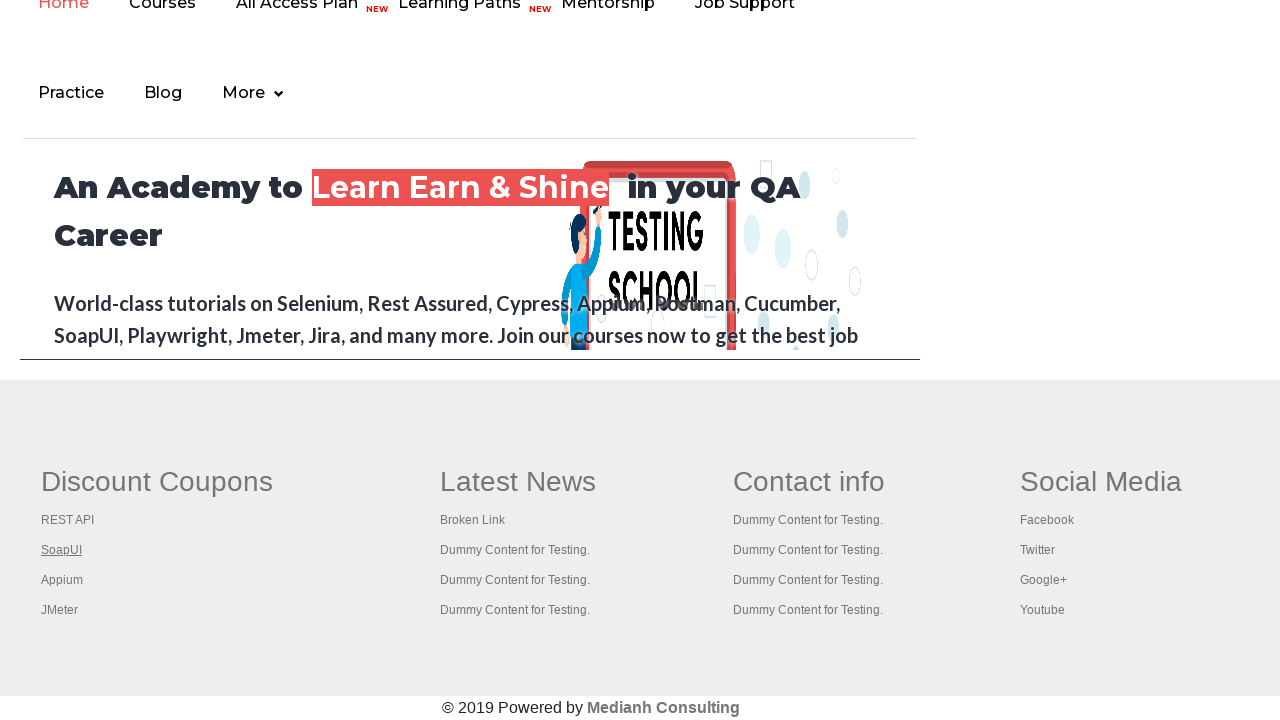

New tab opened, page 2 title: The World’s Most Popular API Testing Tool | SoapUI
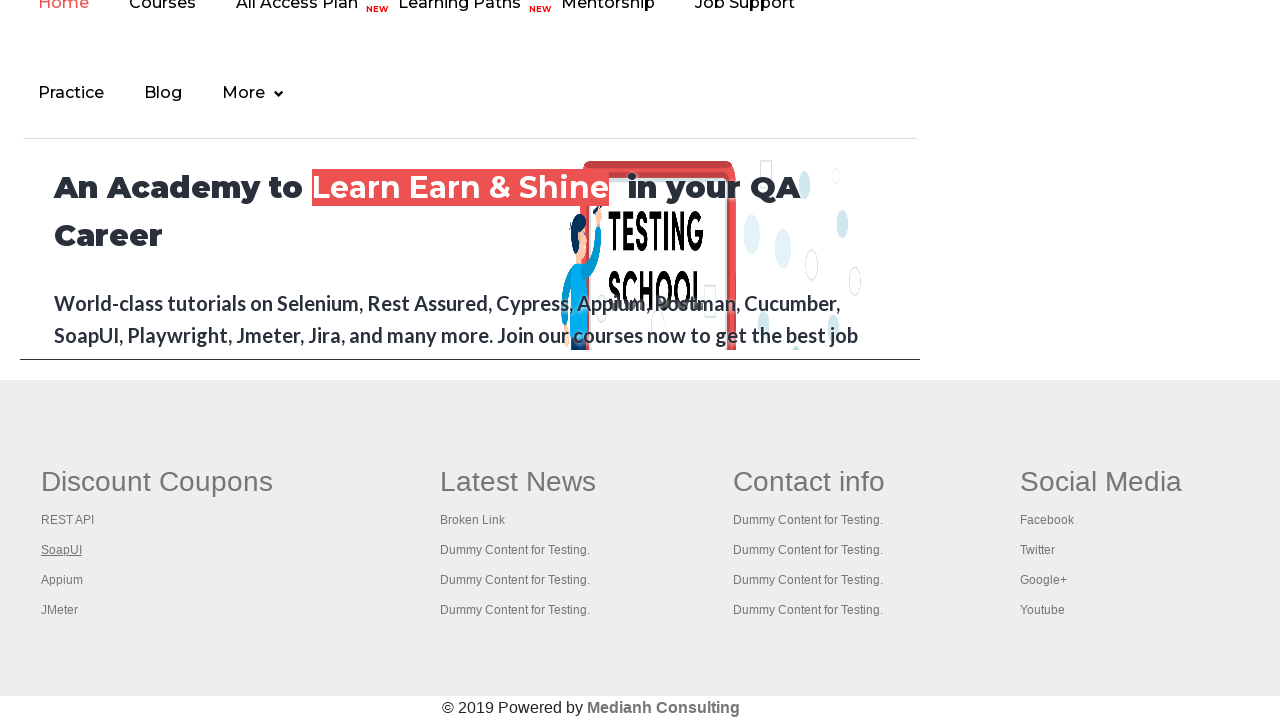

Opened footer link 3 in new tab using Ctrl+Click at (62, 580) on xpath=//div[@id='gf-BIG']//table/tbody/tr/td[1]/ul//a >> nth=3
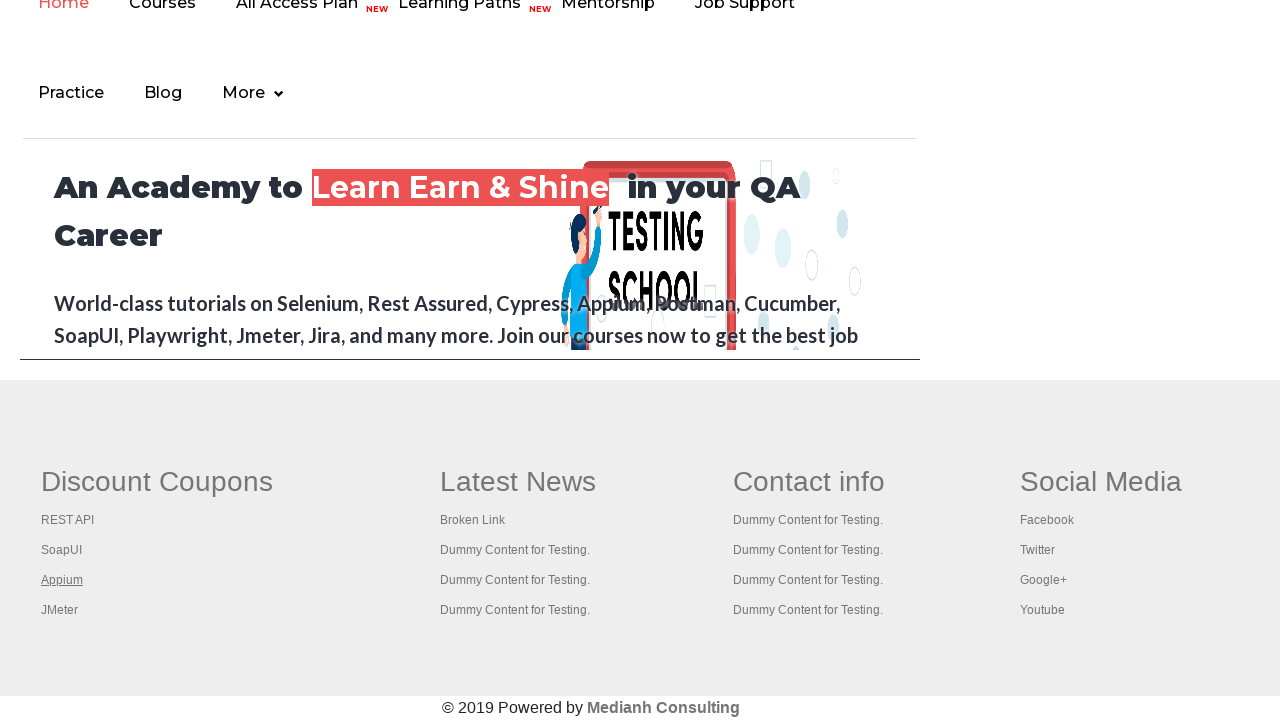

New tab opened, page 3 title: Appium tutorial for Mobile Apps testing | RahulShetty Academy | Rahul
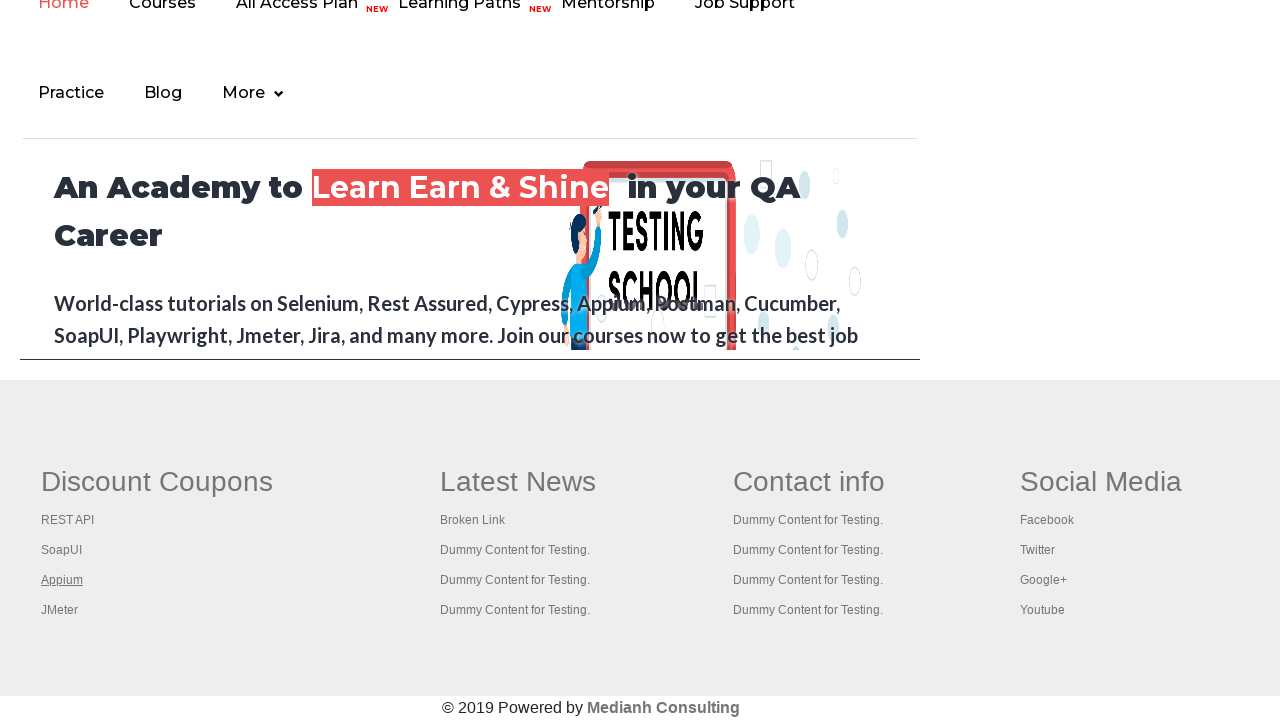

Opened footer link 4 in new tab using Ctrl+Click at (60, 610) on xpath=//div[@id='gf-BIG']//table/tbody/tr/td[1]/ul//a >> nth=4
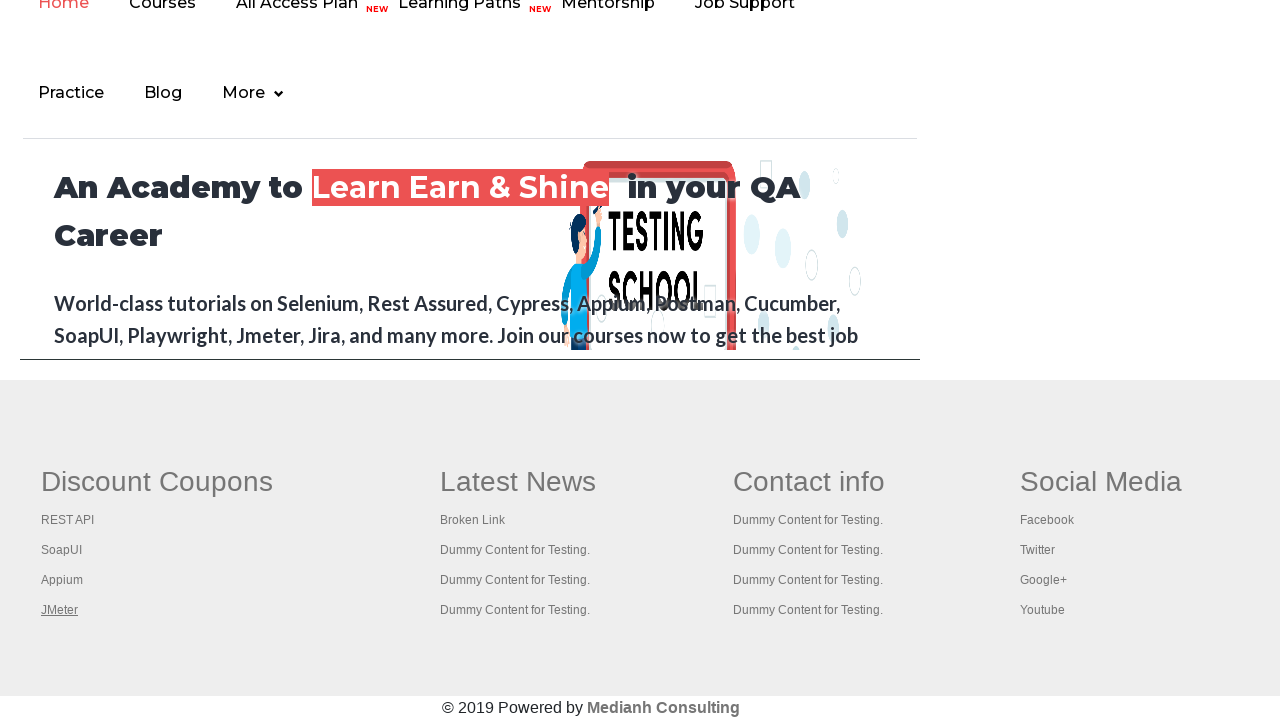

New tab opened, page 4 title: Apache JMeter - Apache JMeter™
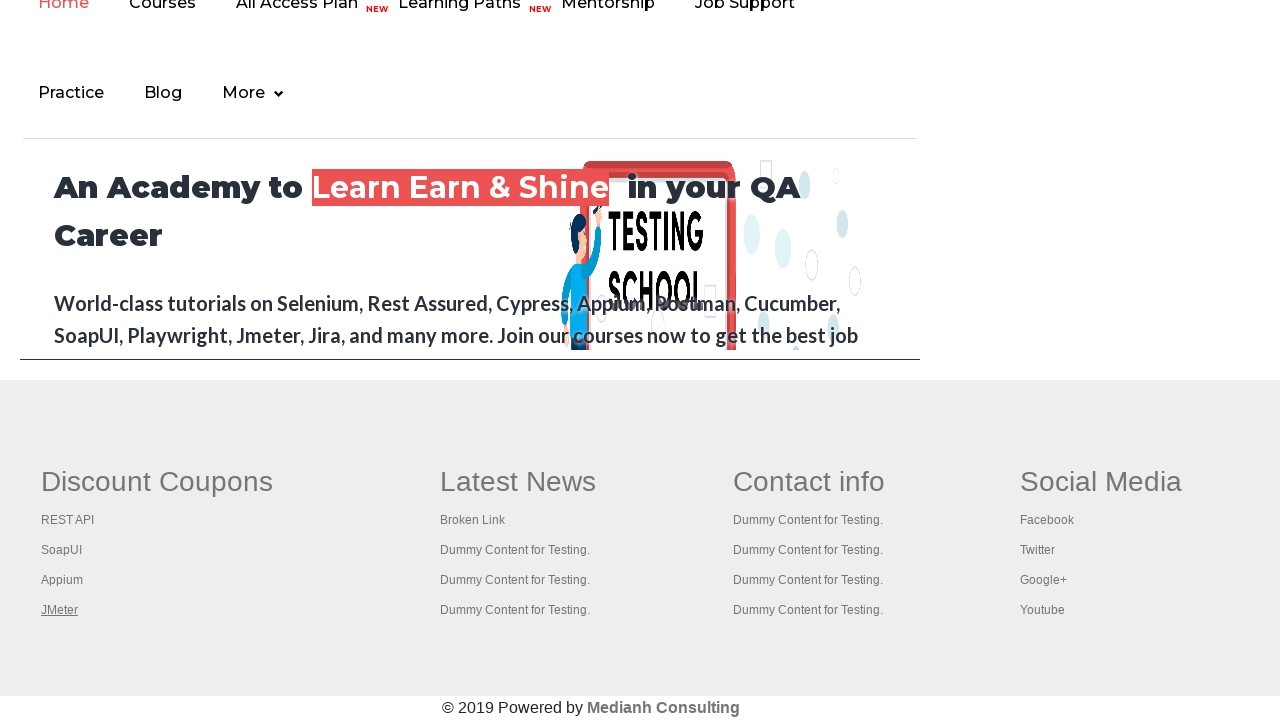

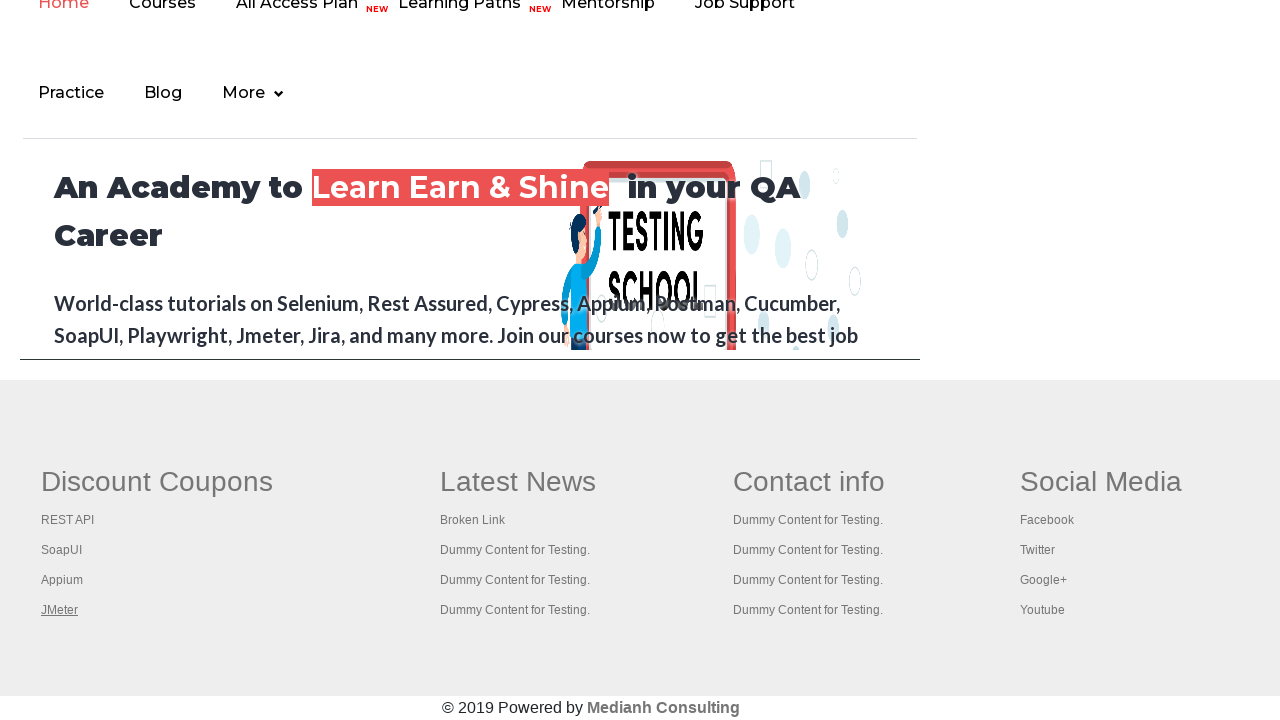